Navigates to getir.com delivery service website and waits for the page to load

Starting URL: https://getir.com/

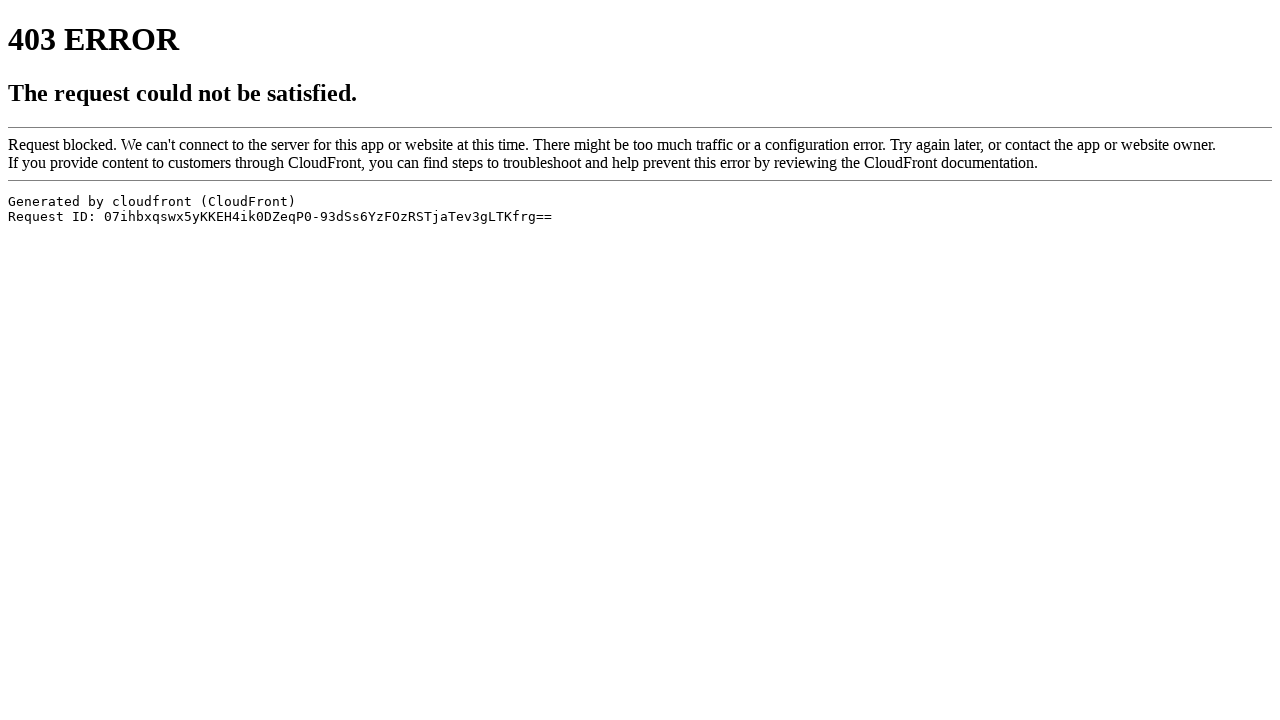

Navigated to https://getir.com/
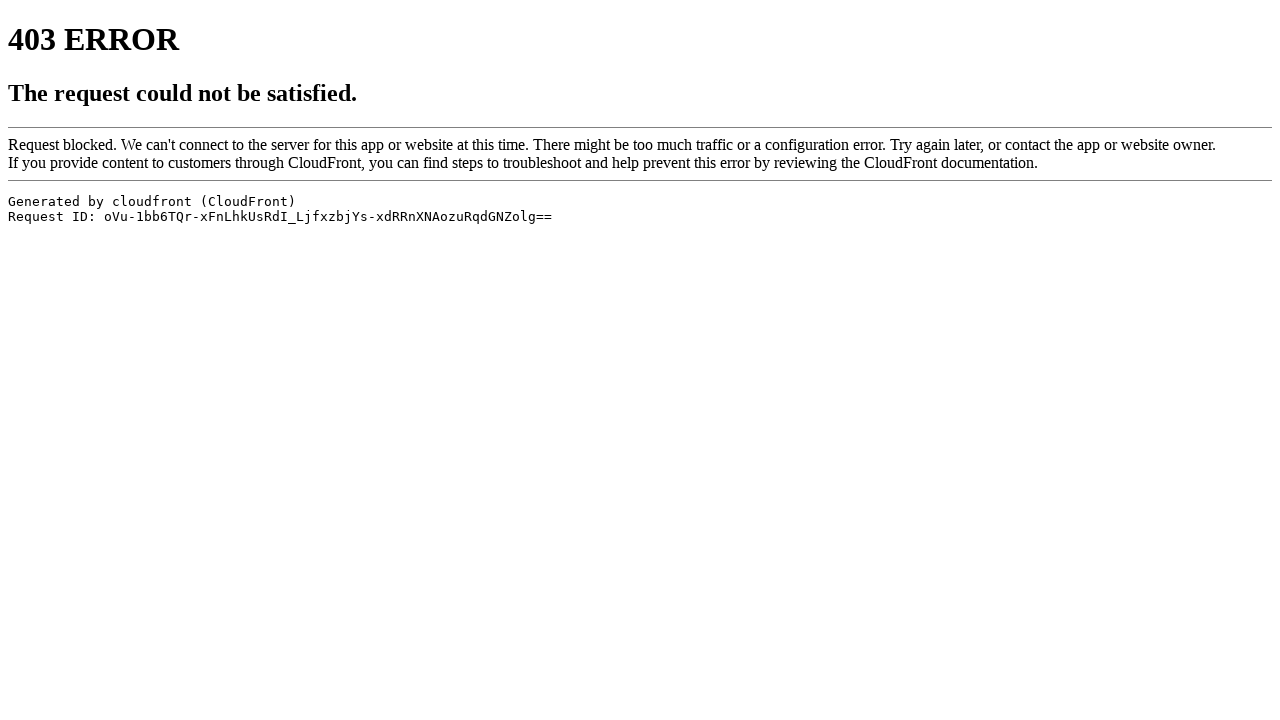

Waited for page DOM to finish loading
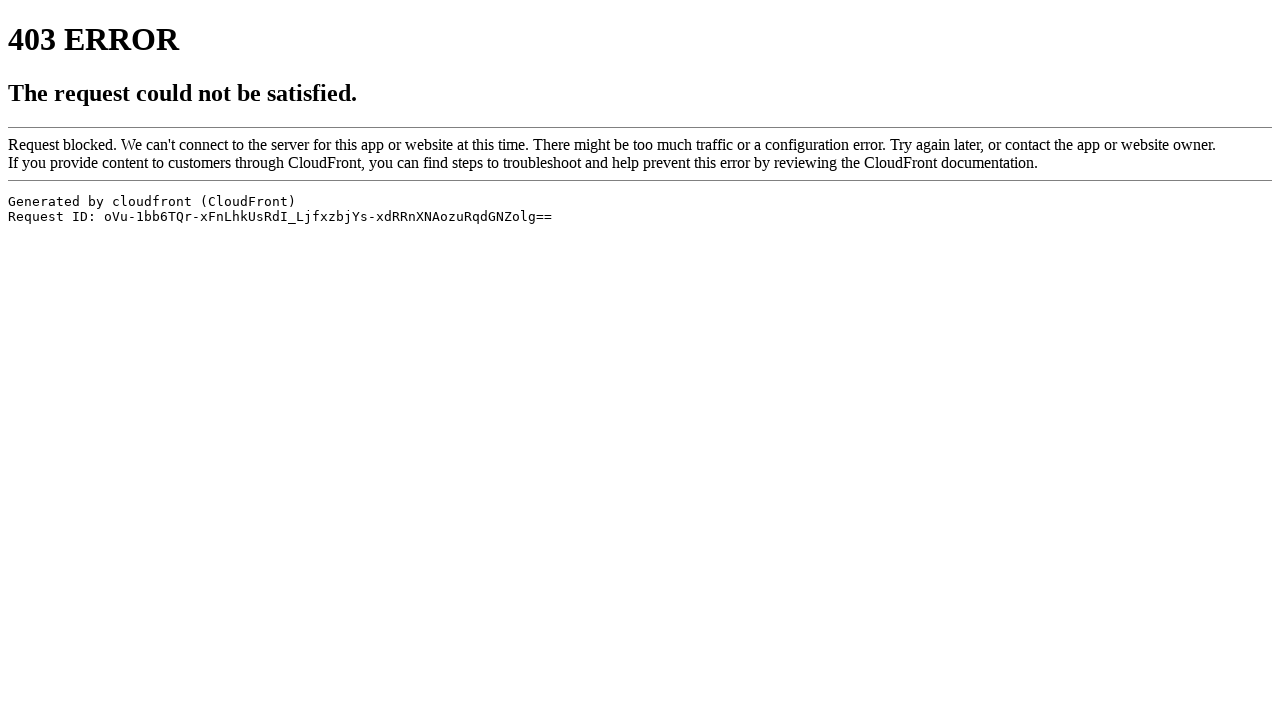

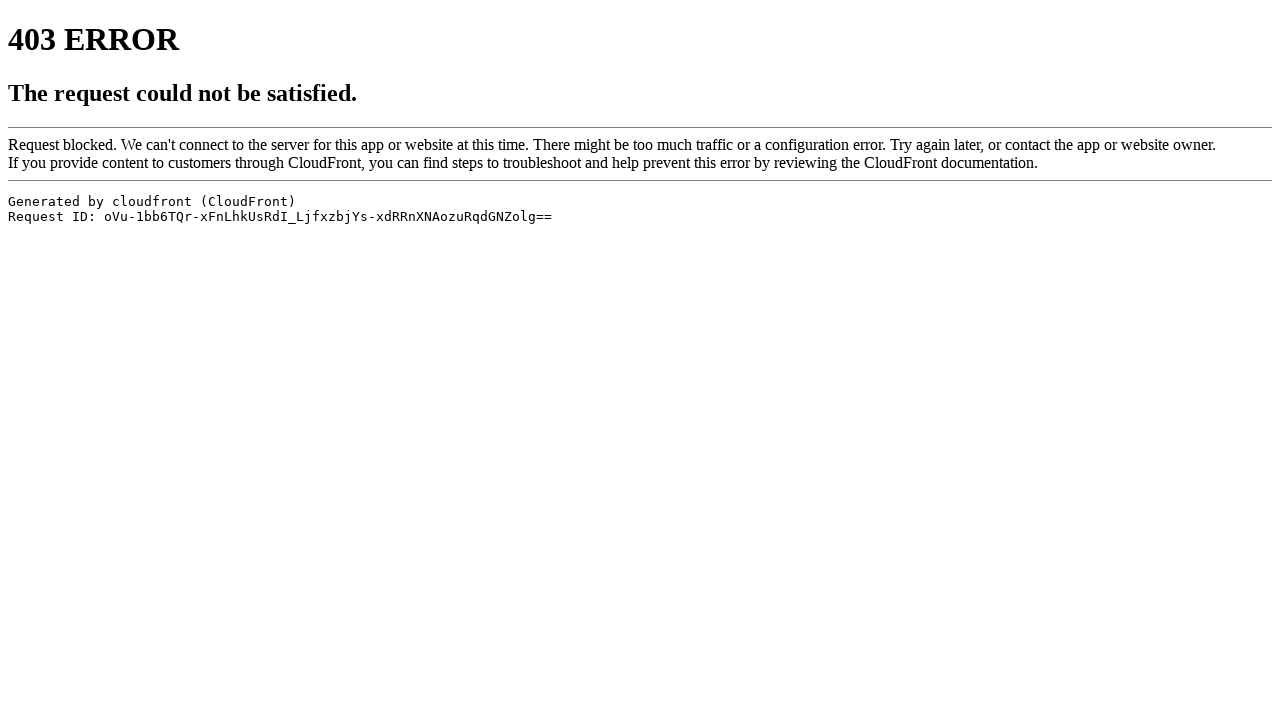